Retrieves an attribute value from an element, performs a mathematical calculation, and submits a form with the result along with checkbox and radio button selections

Starting URL: https://suninjuly.github.io/get_attribute.html

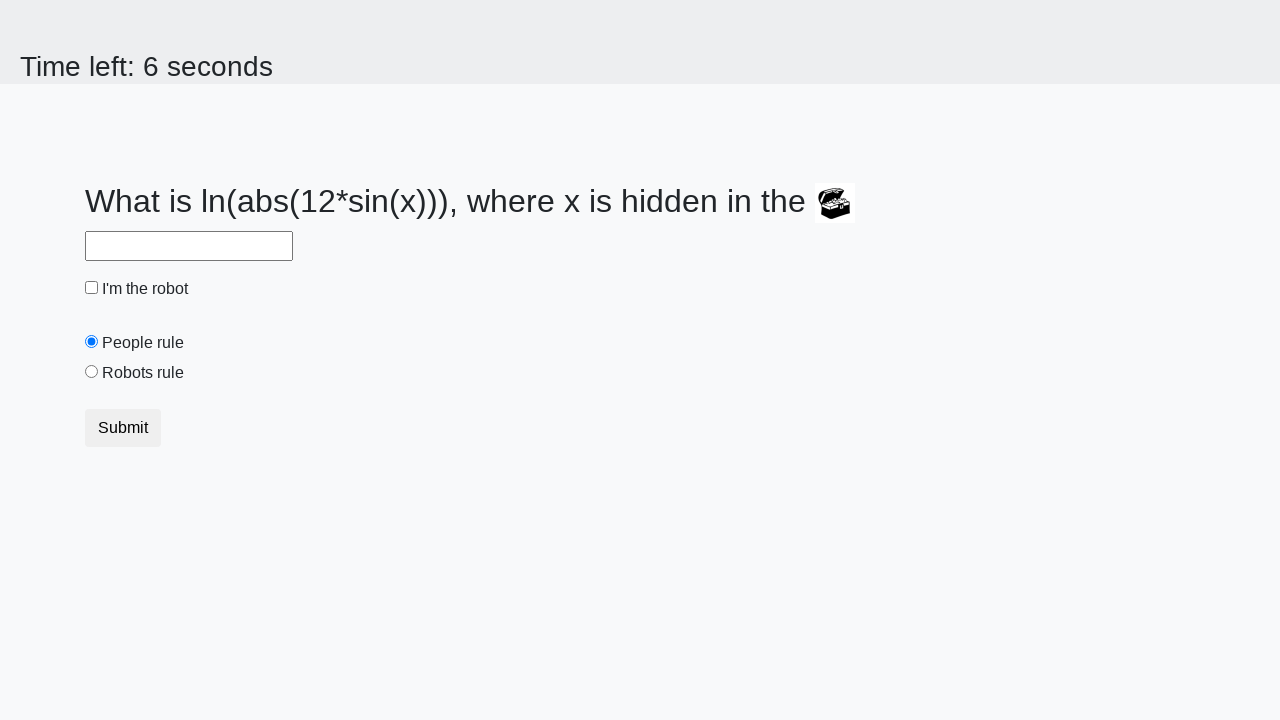

Retrieved 'valuex' attribute from treasure element
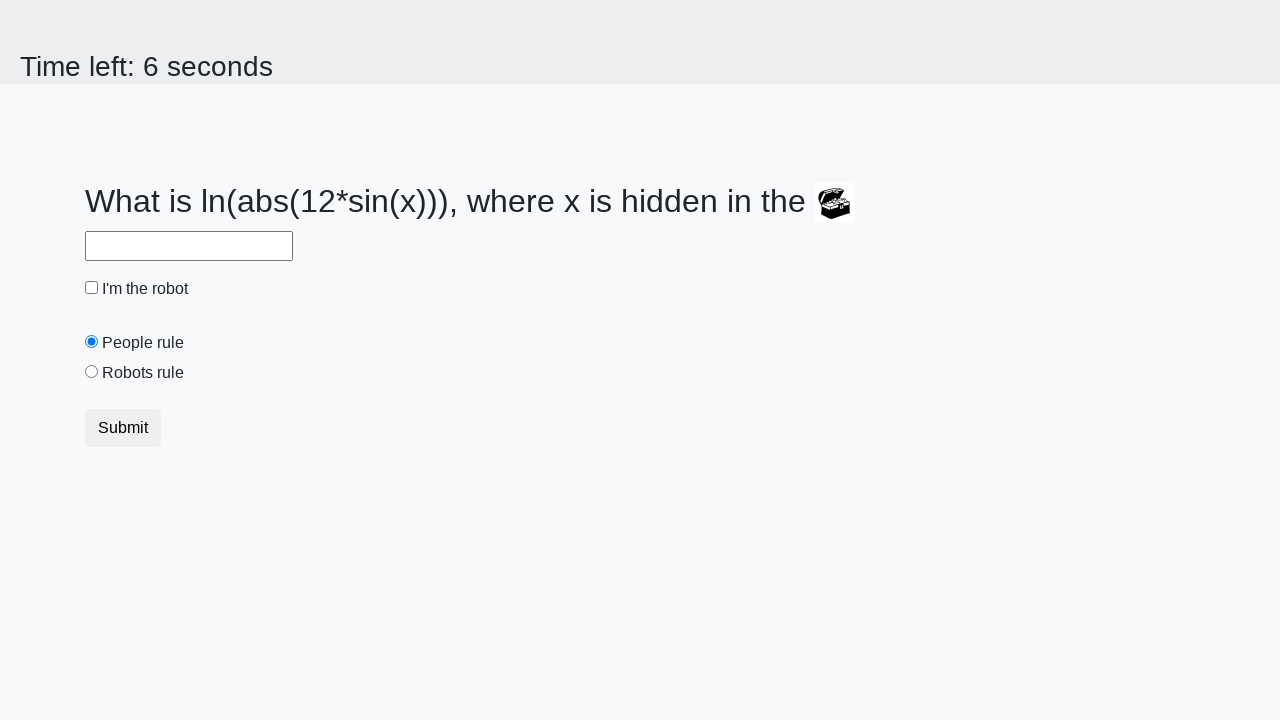

Calculated mathematical result using log and sin functions
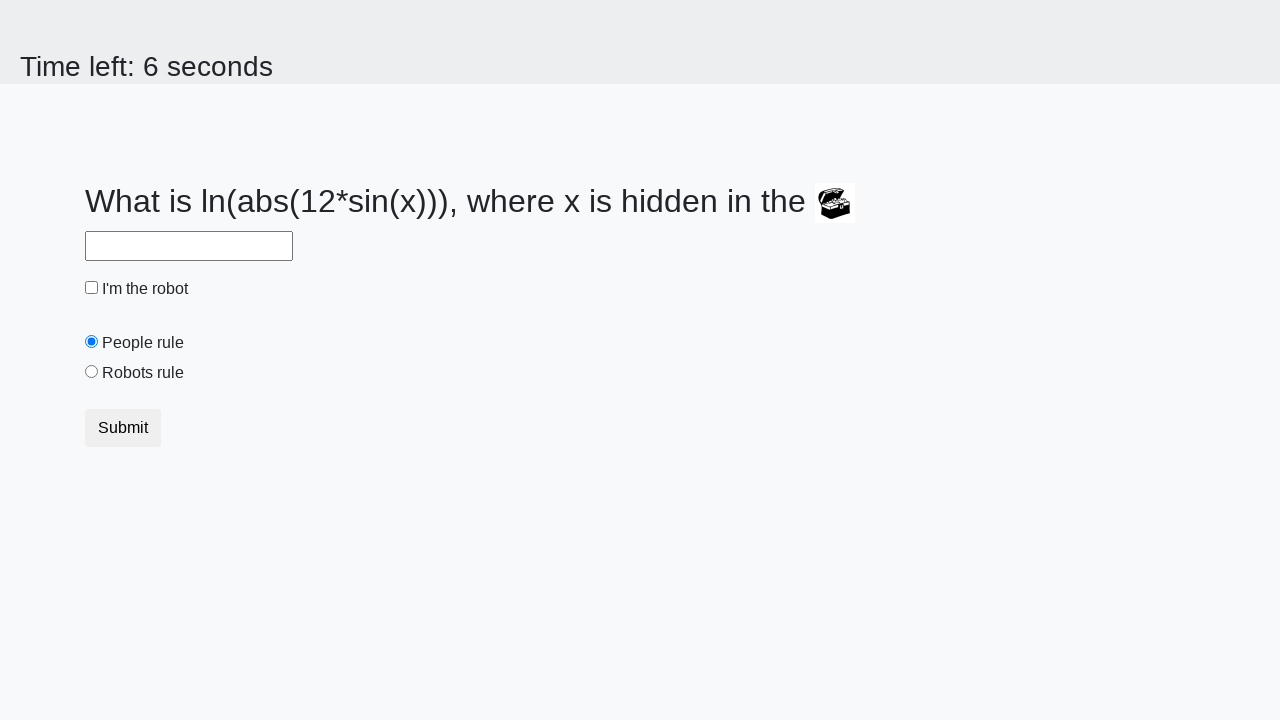

Filled answer field with calculated value on #answer
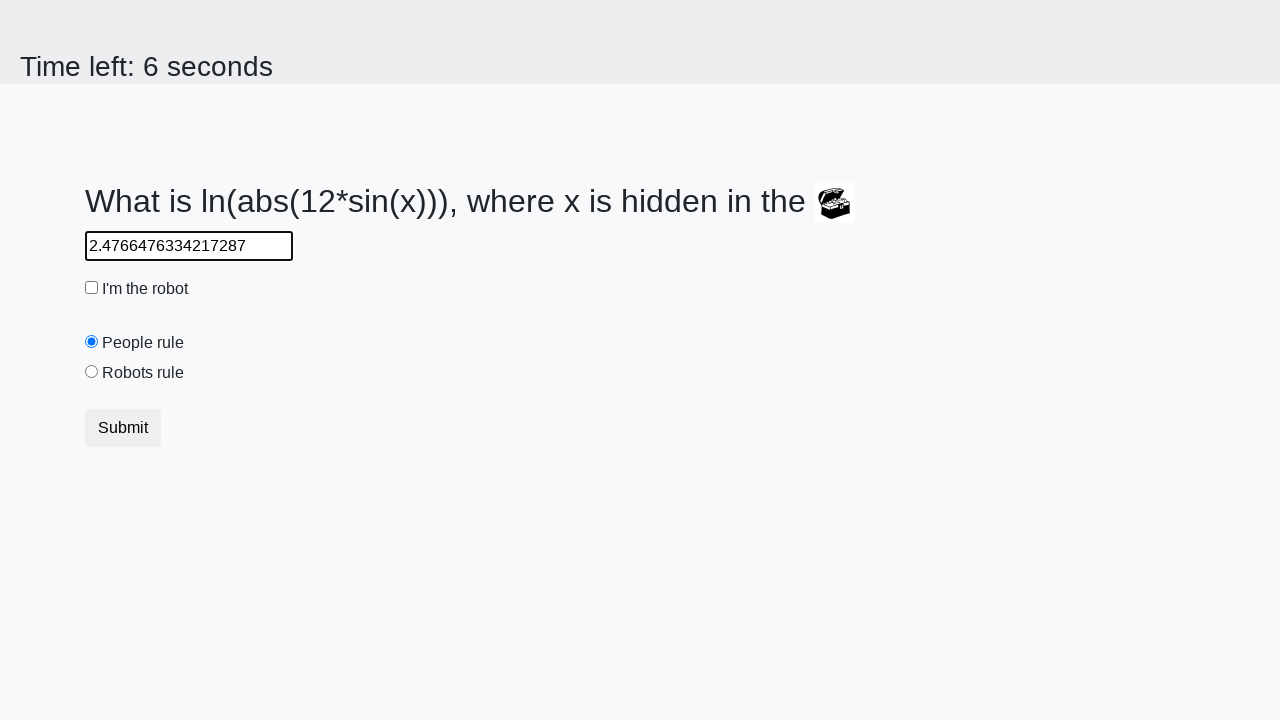

Clicked robot checkbox at (92, 288) on #robotCheckbox
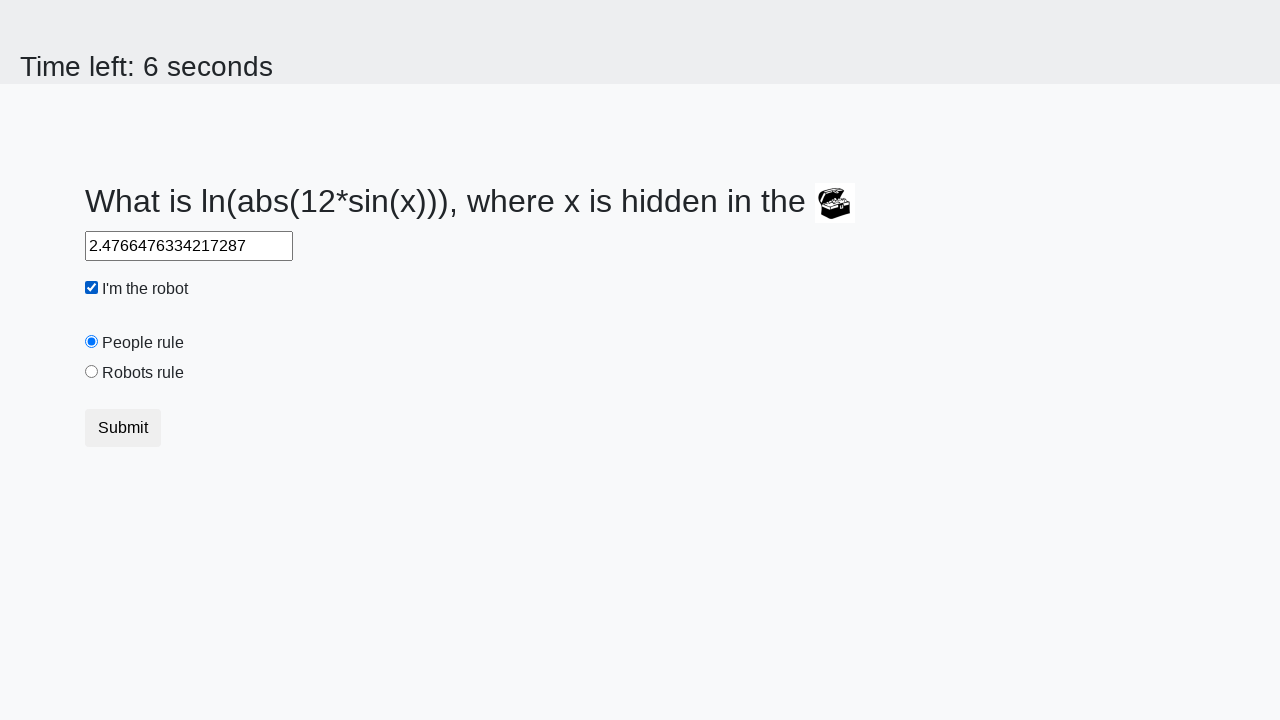

Clicked robots rule radio button at (92, 372) on #robotsRule
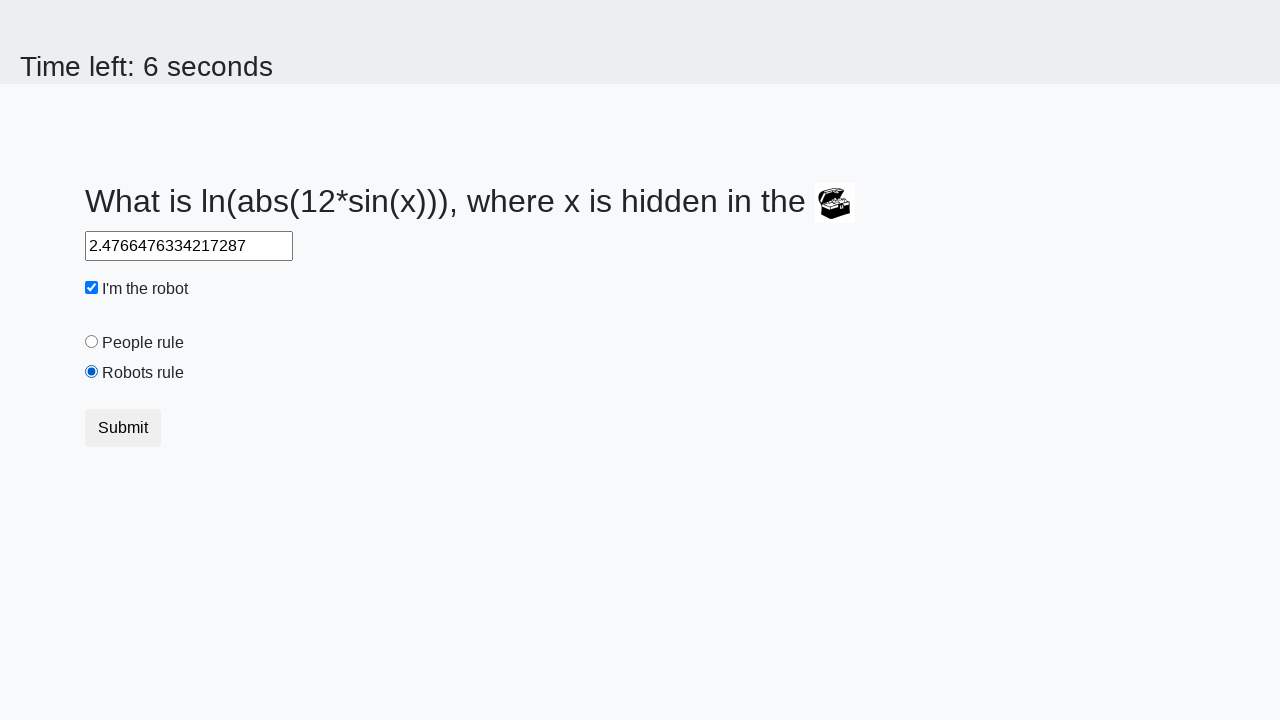

Clicked submit button to submit form at (123, 428) on button[type='submit']
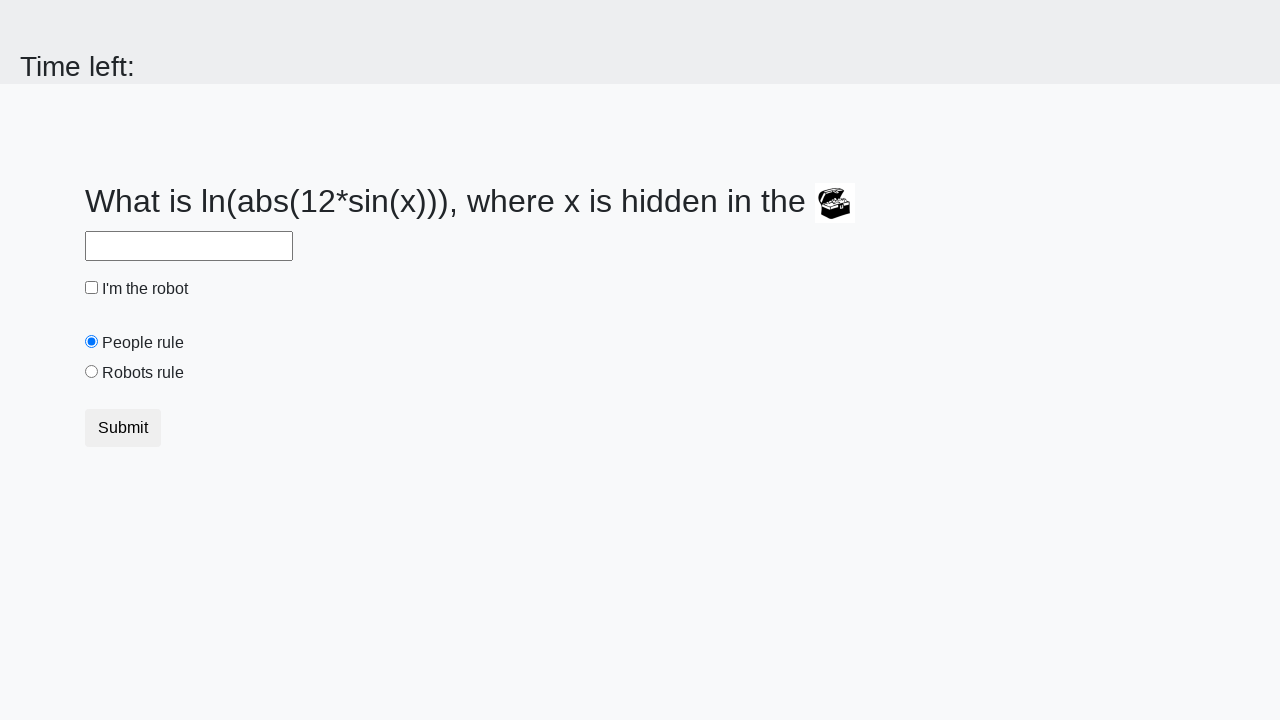

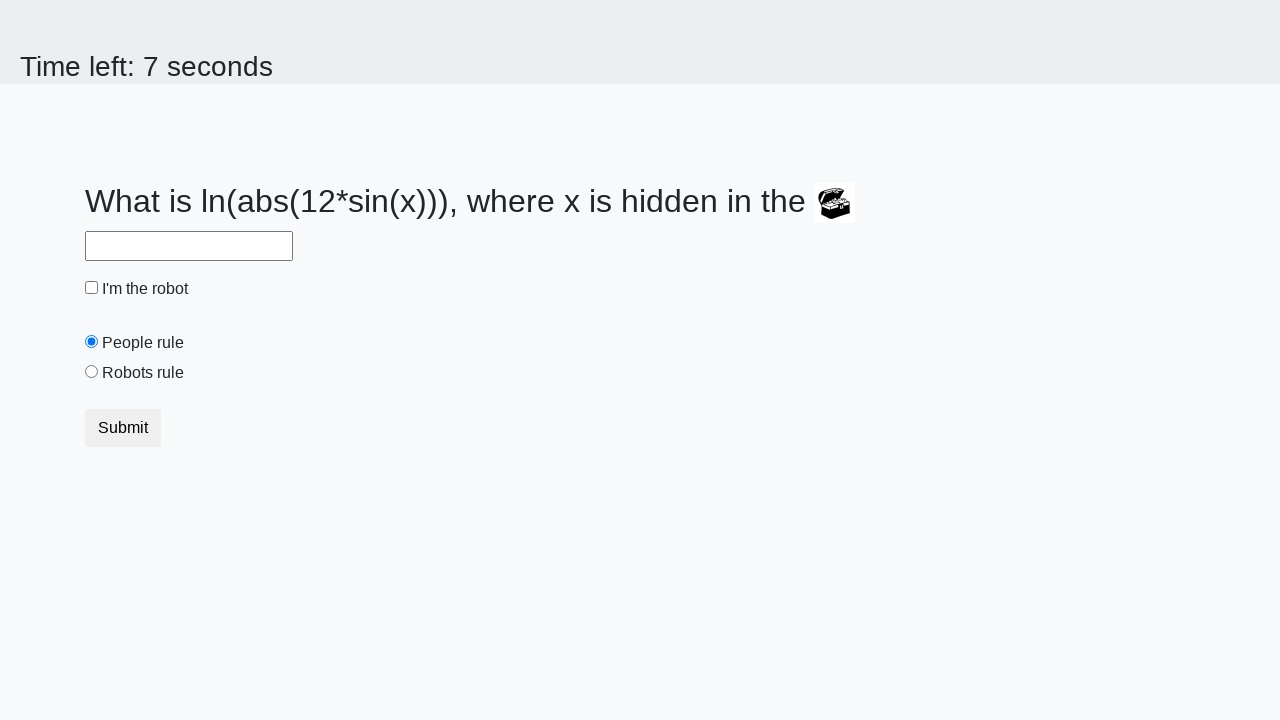